Tests various JavaScript alert popup interactions including simple alerts, timed alerts, confirm dialogs, and prompt dialogs with accept, dismiss, and text input actions.

Starting URL: https://demoqa.com/alerts

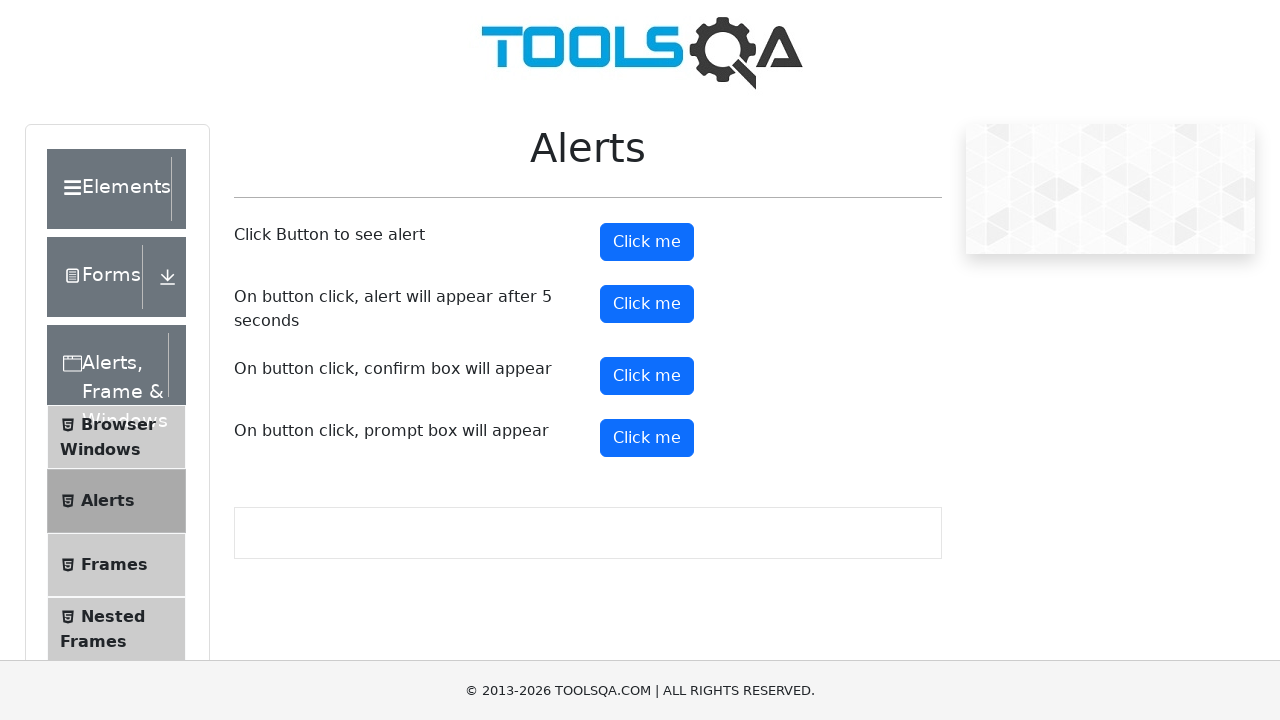

Set up dialog handler to accept alert
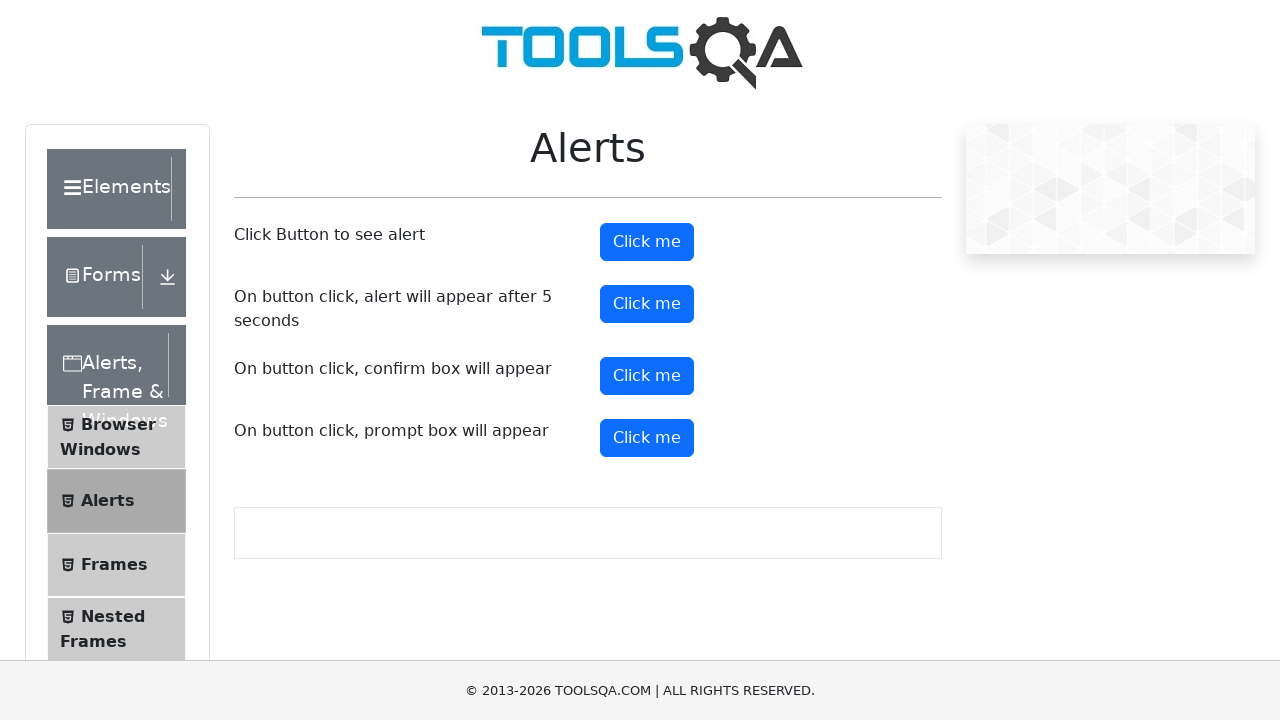

Clicked simple alert button at (647, 242) on button#alertButton
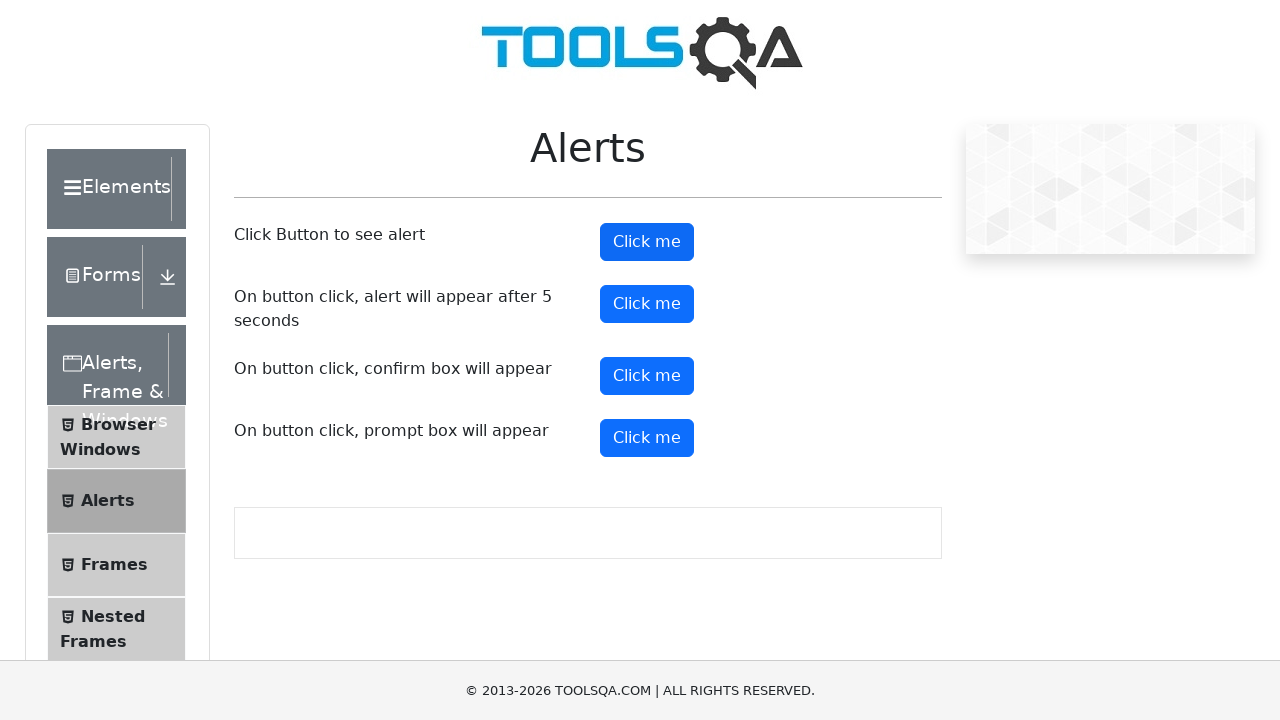

Waited 2 seconds for simple alert to process
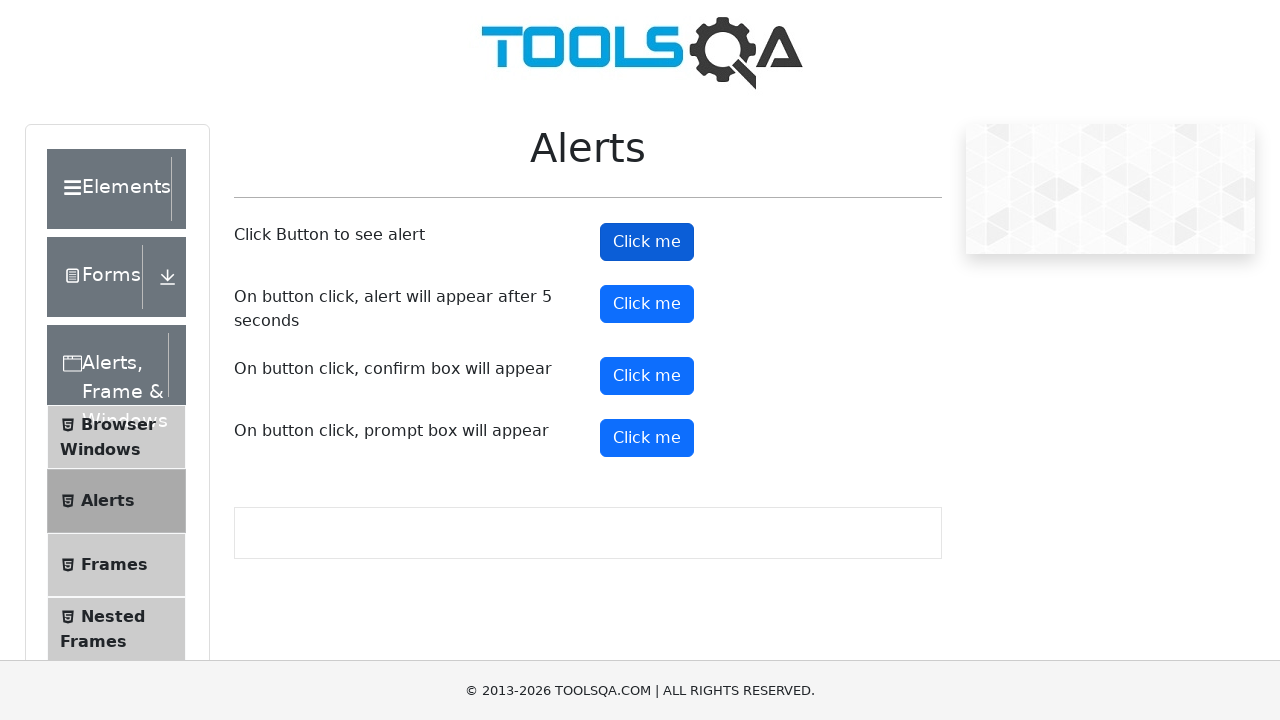

Set up dialog handler to accept timed alert
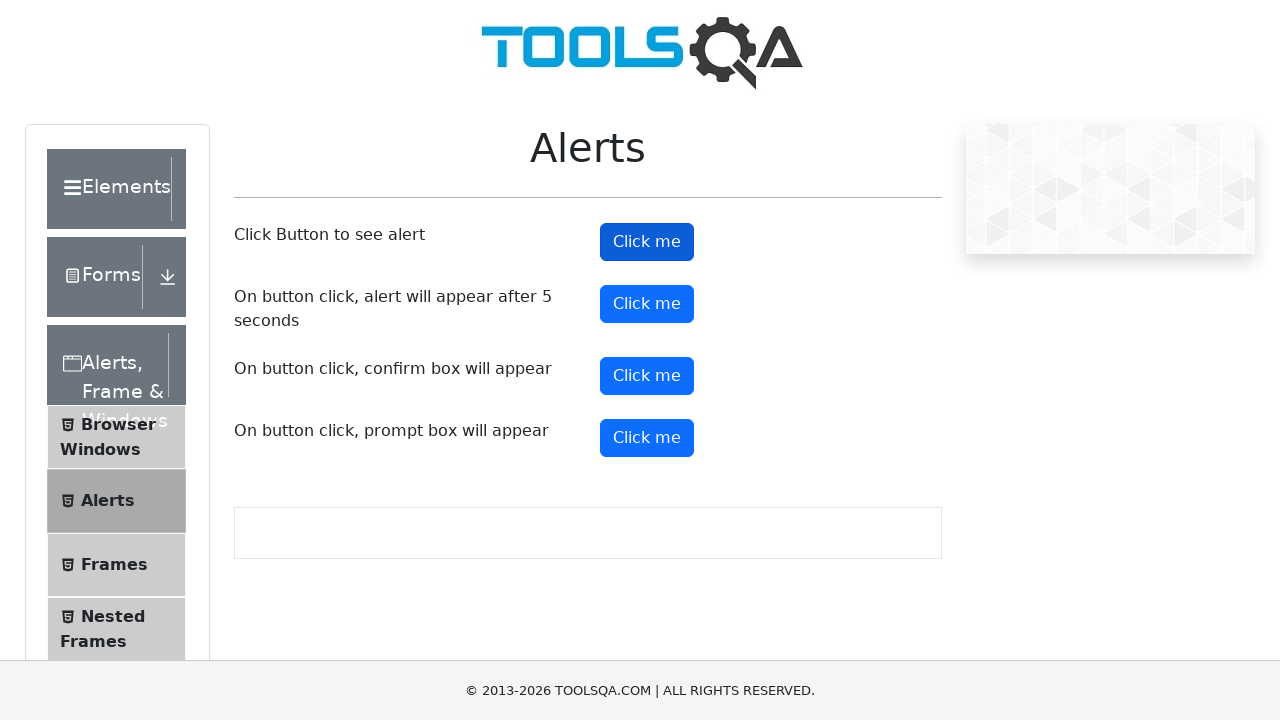

Clicked timed alert button (5 second delay) at (647, 304) on xpath=(//button[@type='button'])[3]
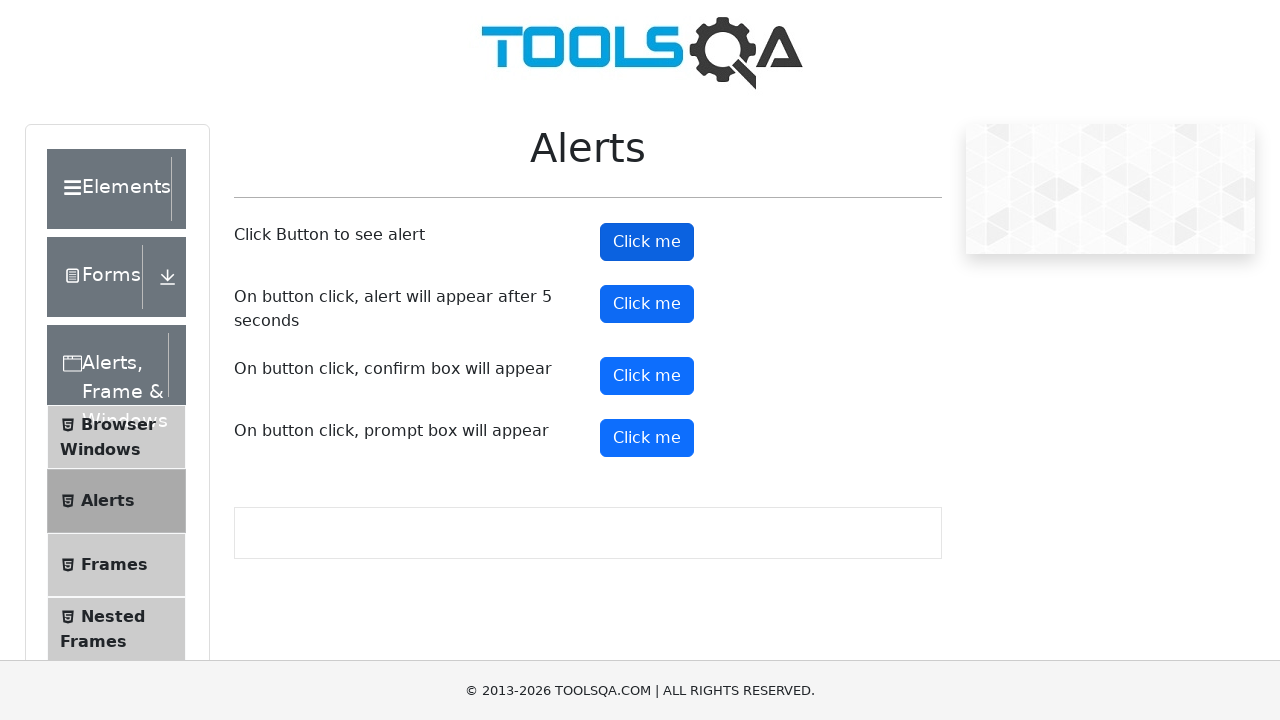

Waited 6 seconds for timed alert to appear and be accepted
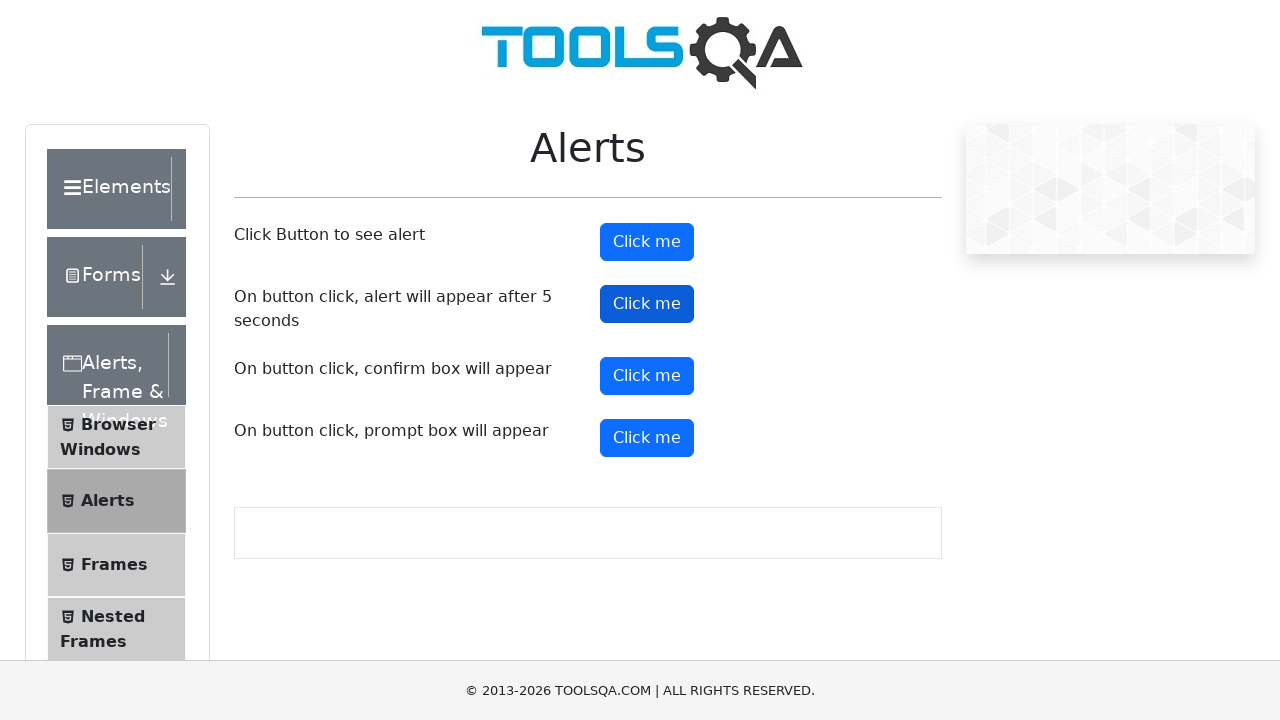

Set up dialog handler to dismiss confirm dialog
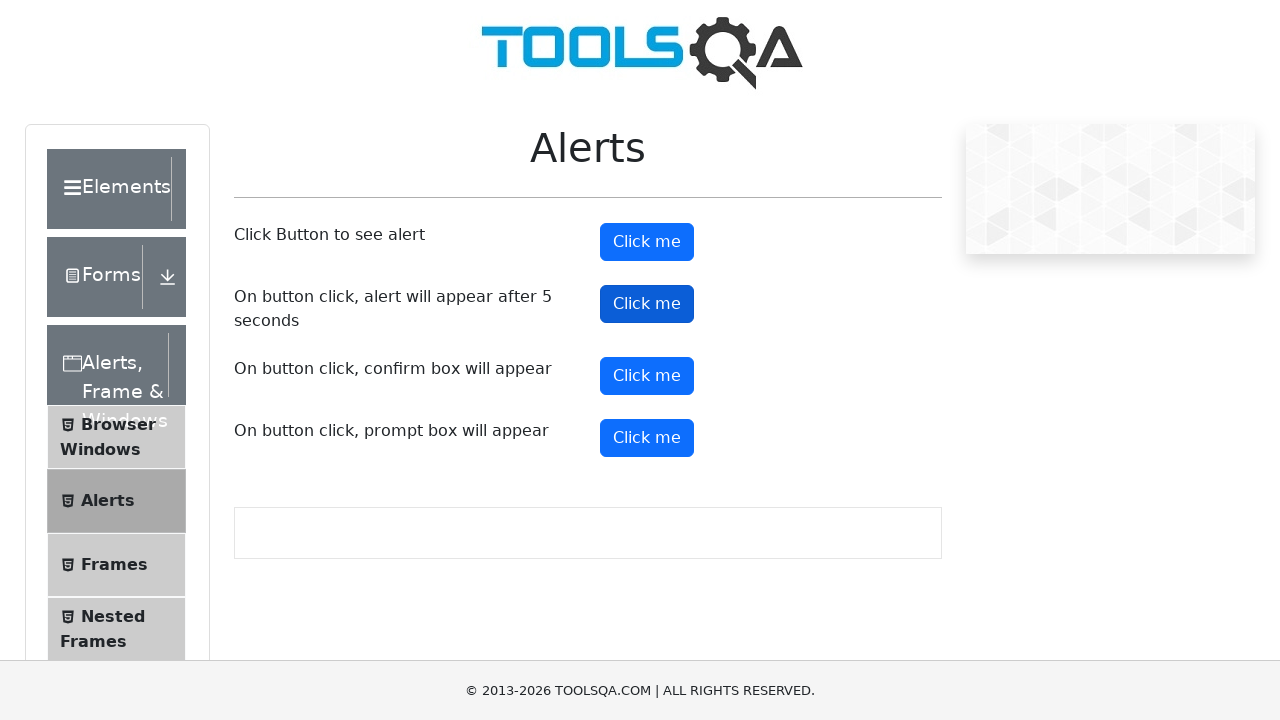

Clicked confirm dialog button at (647, 376) on button#confirmButton
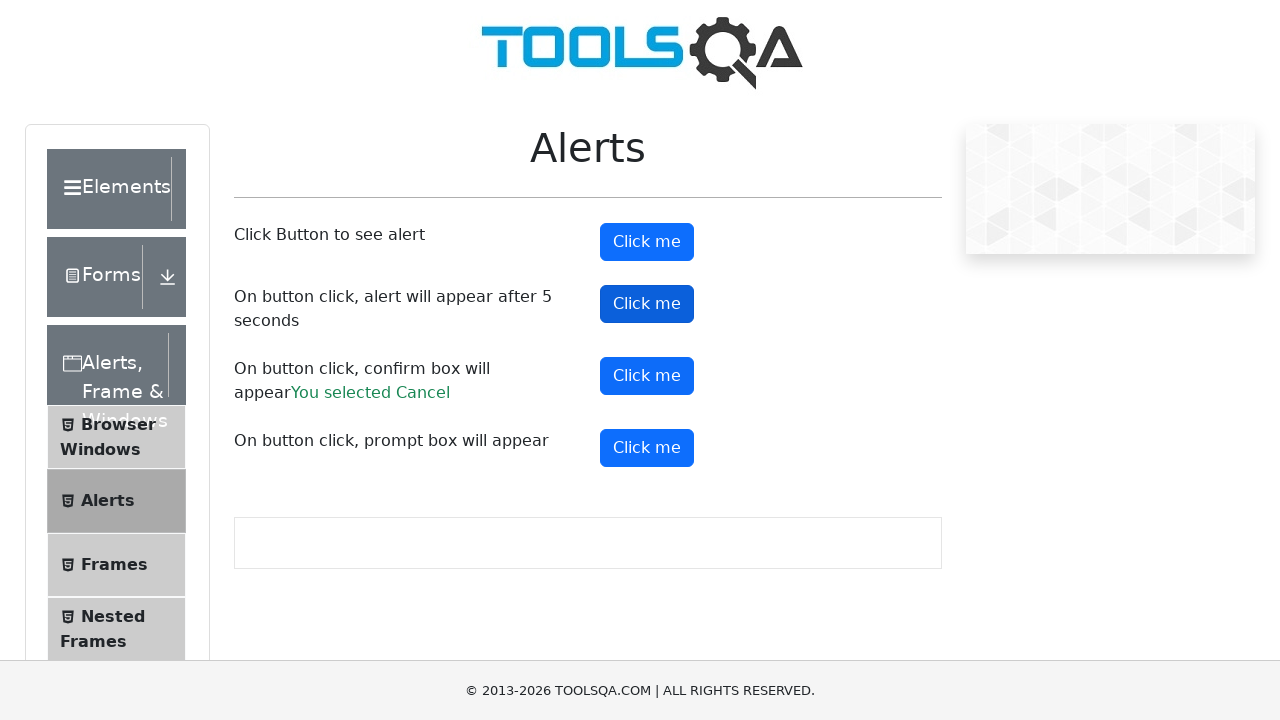

Waited 1 second for confirm dialog to process
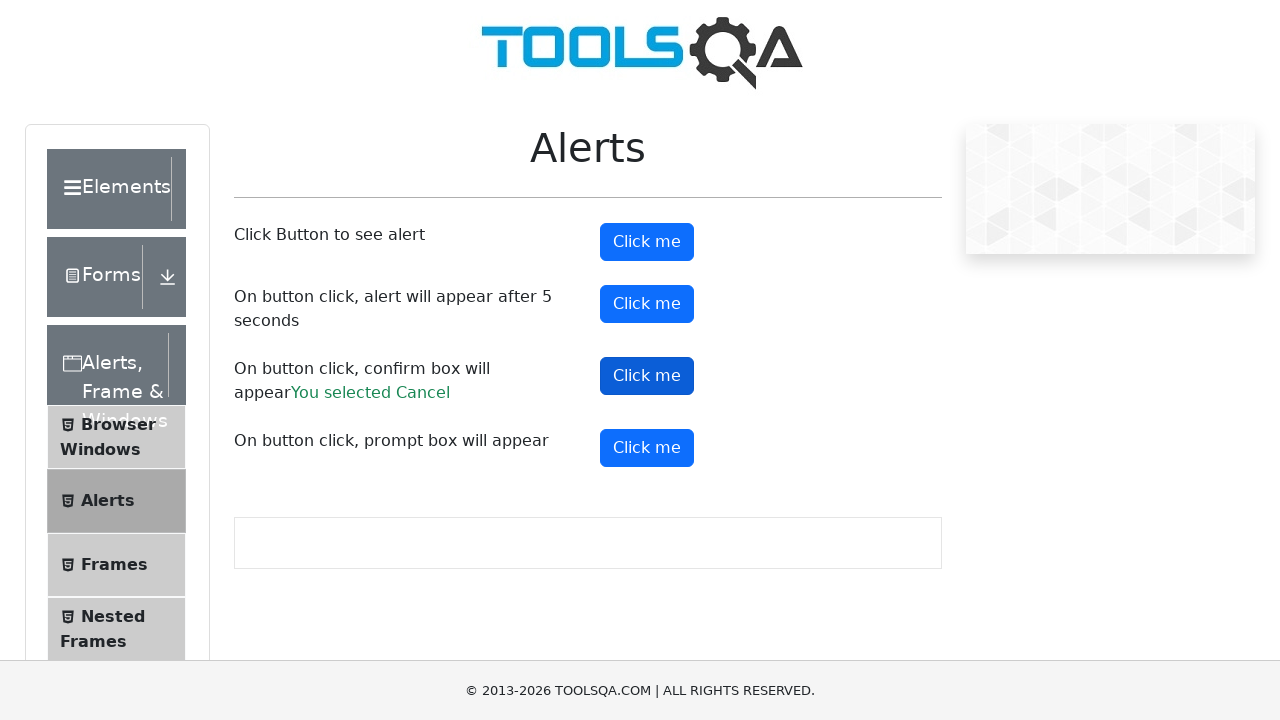

Set up dialog handler to accept prompt with text 'velocity'
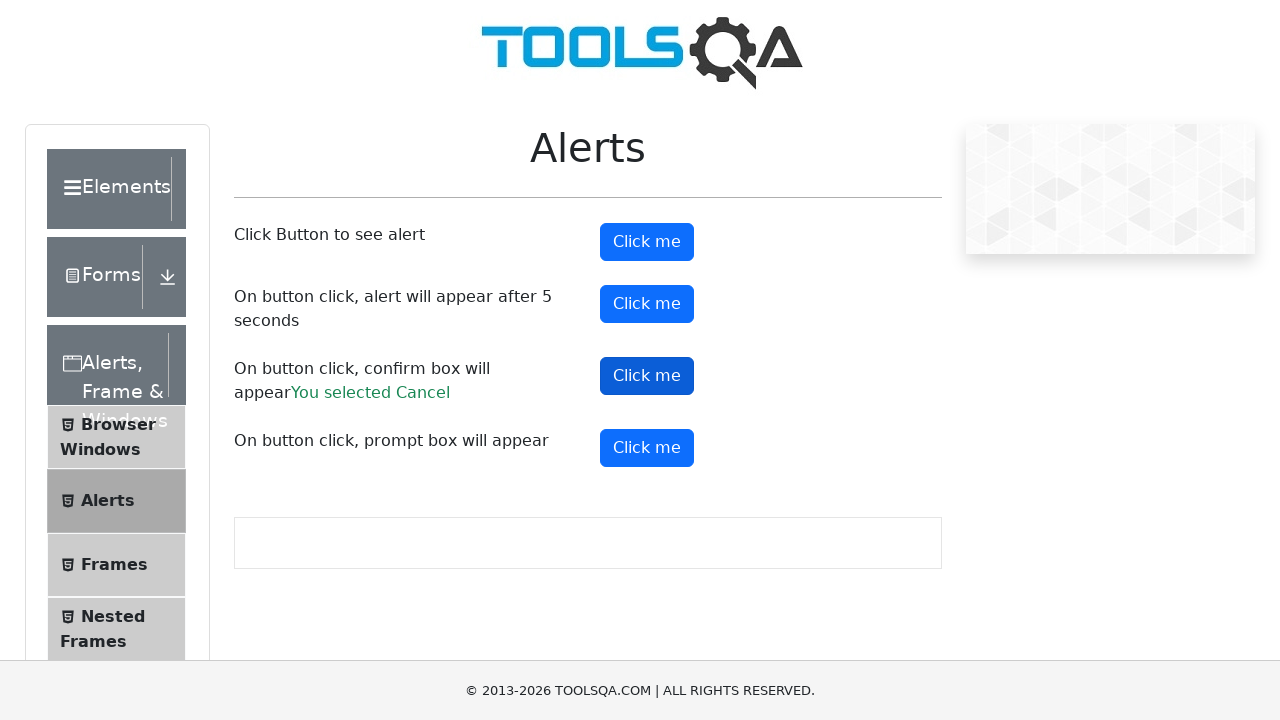

Clicked prompt dialog button at (647, 448) on button#promtButton
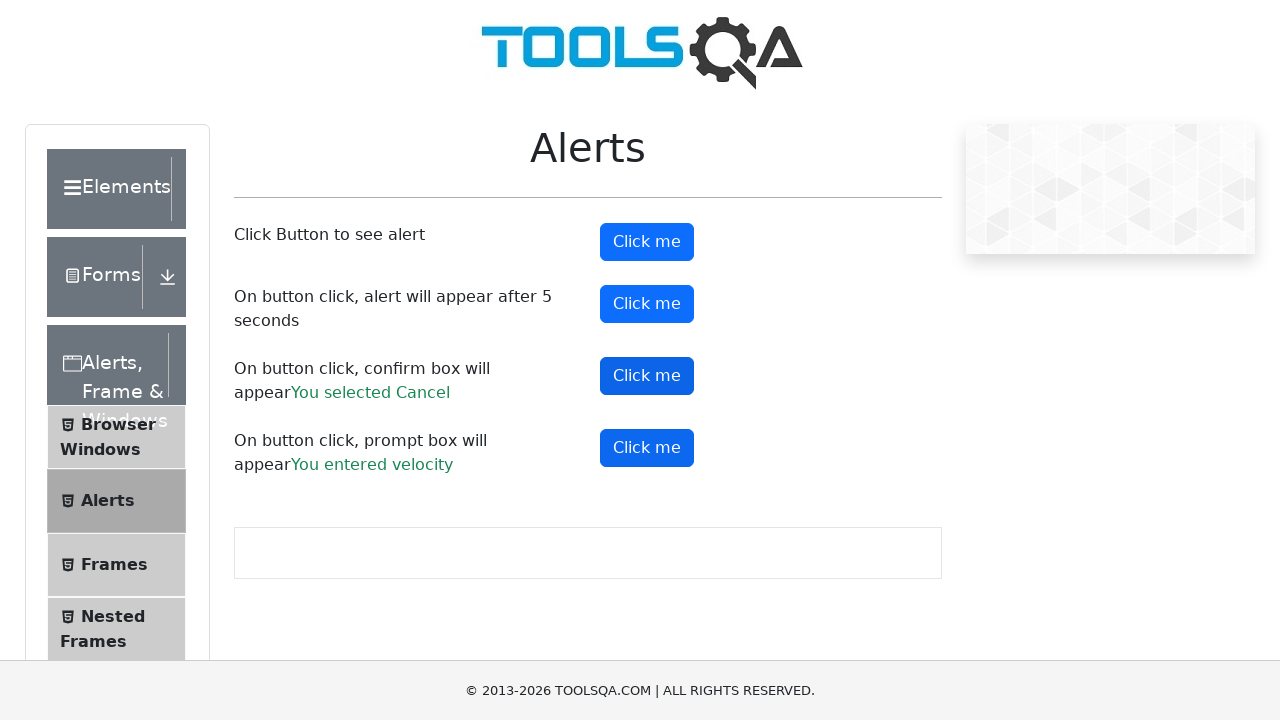

Waited 2 seconds for prompt dialog to process
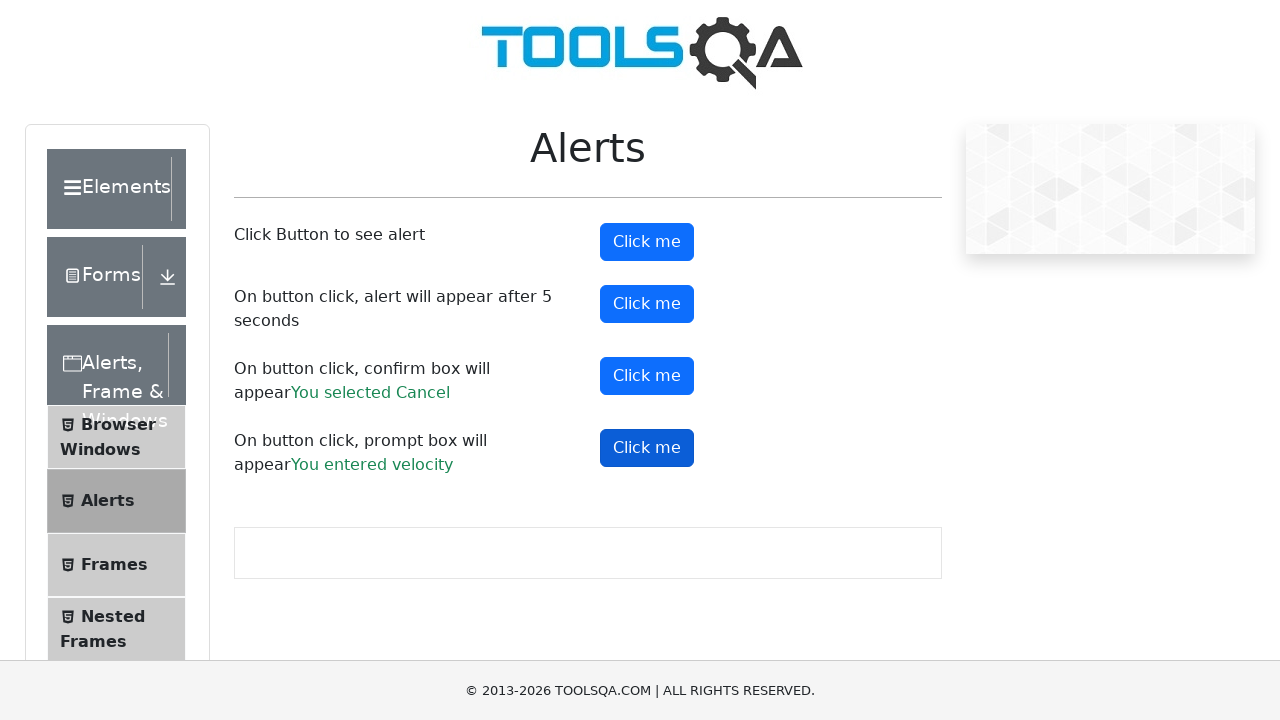

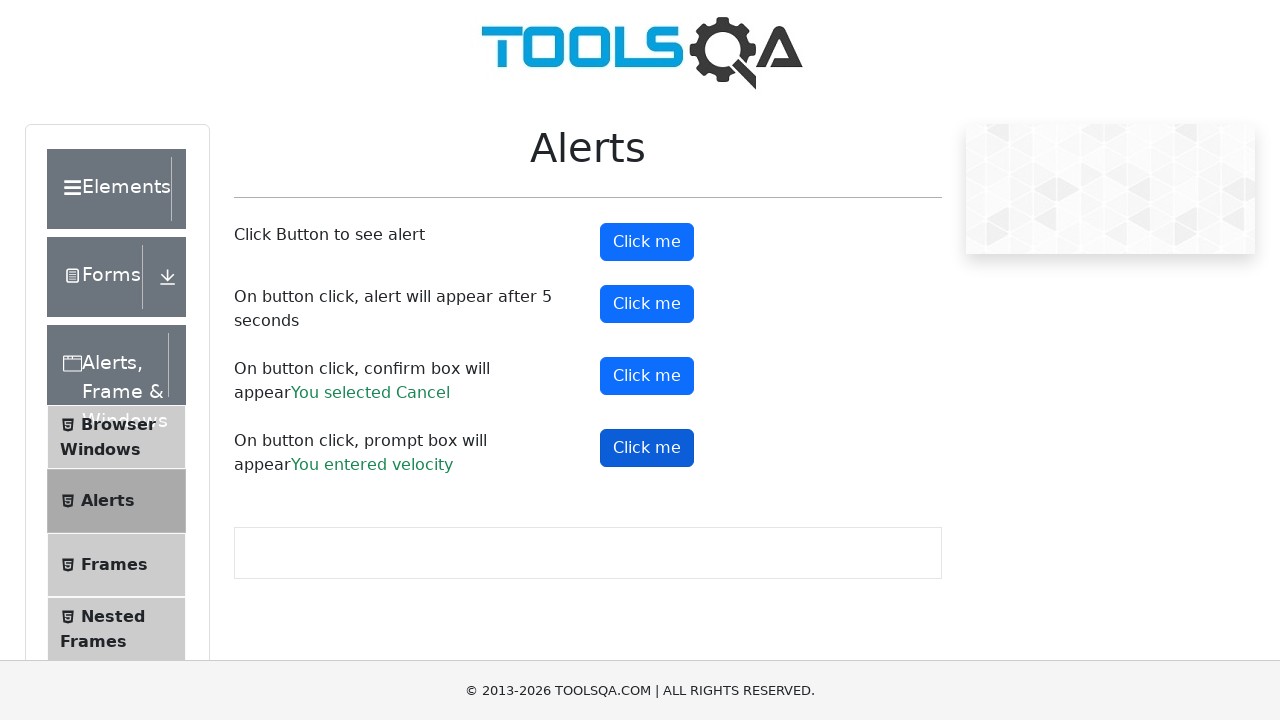